Tests a scroll form by filling in a name field and a date field, demonstrating scrolling to elements and form input

Starting URL: https://formy-project.herokuapp.com/scroll

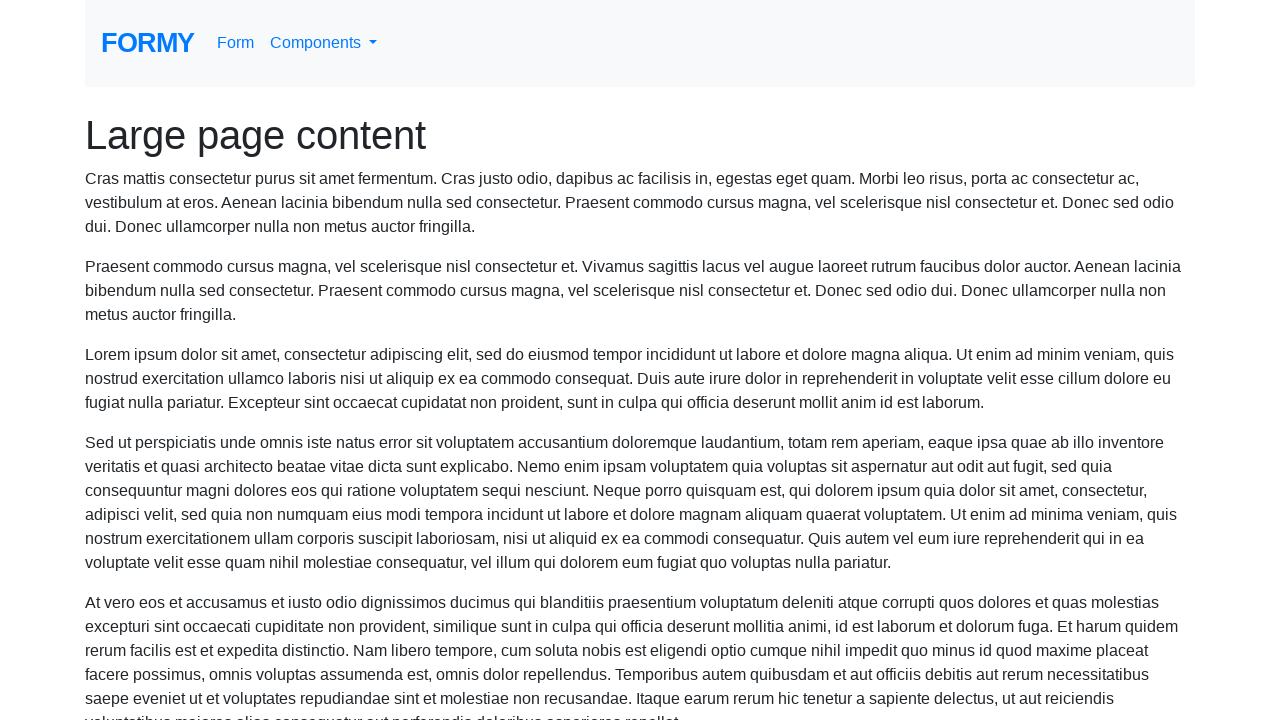

Scrolled to name field
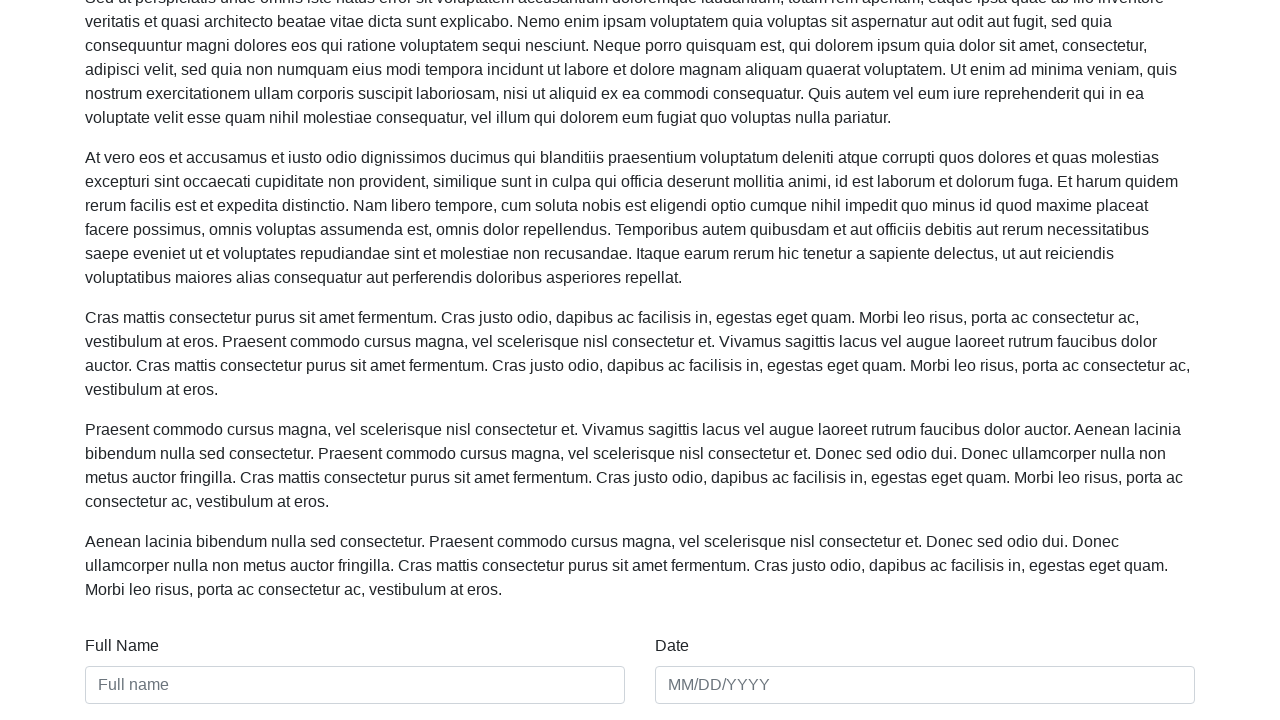

Filled name field with 'rehan' on #name
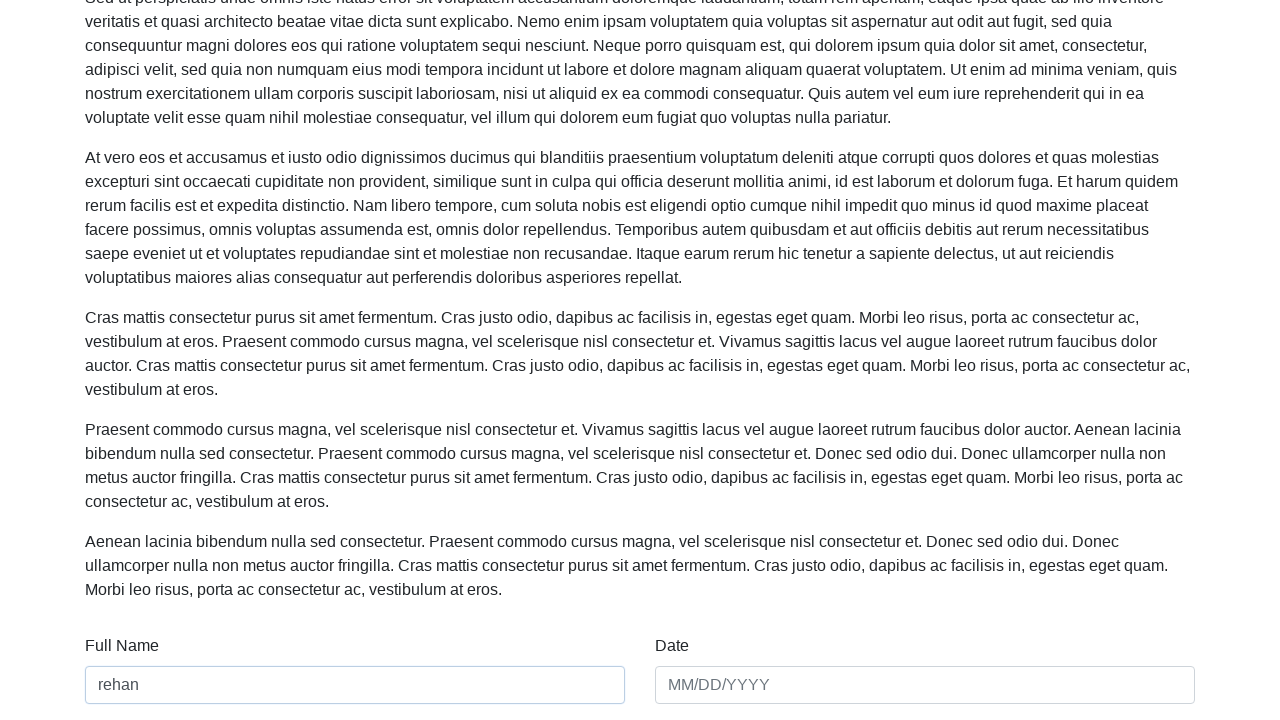

Filled date field with '01/02/2020' on #date
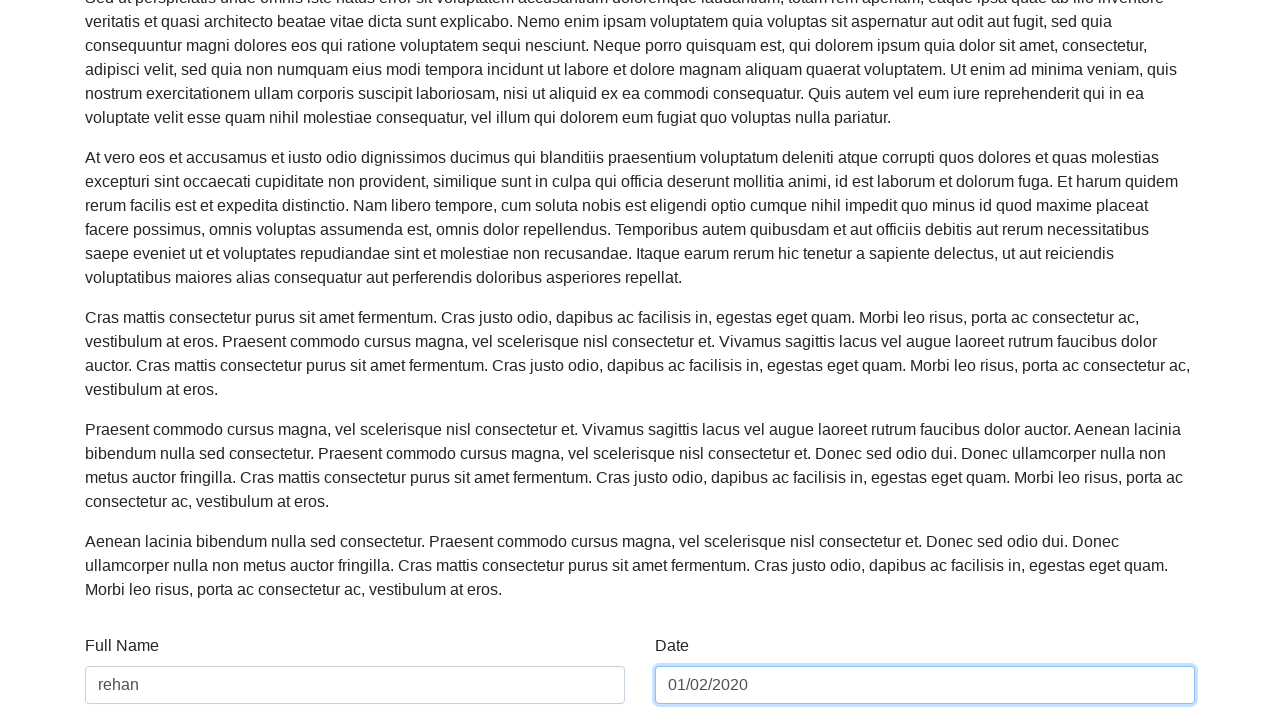

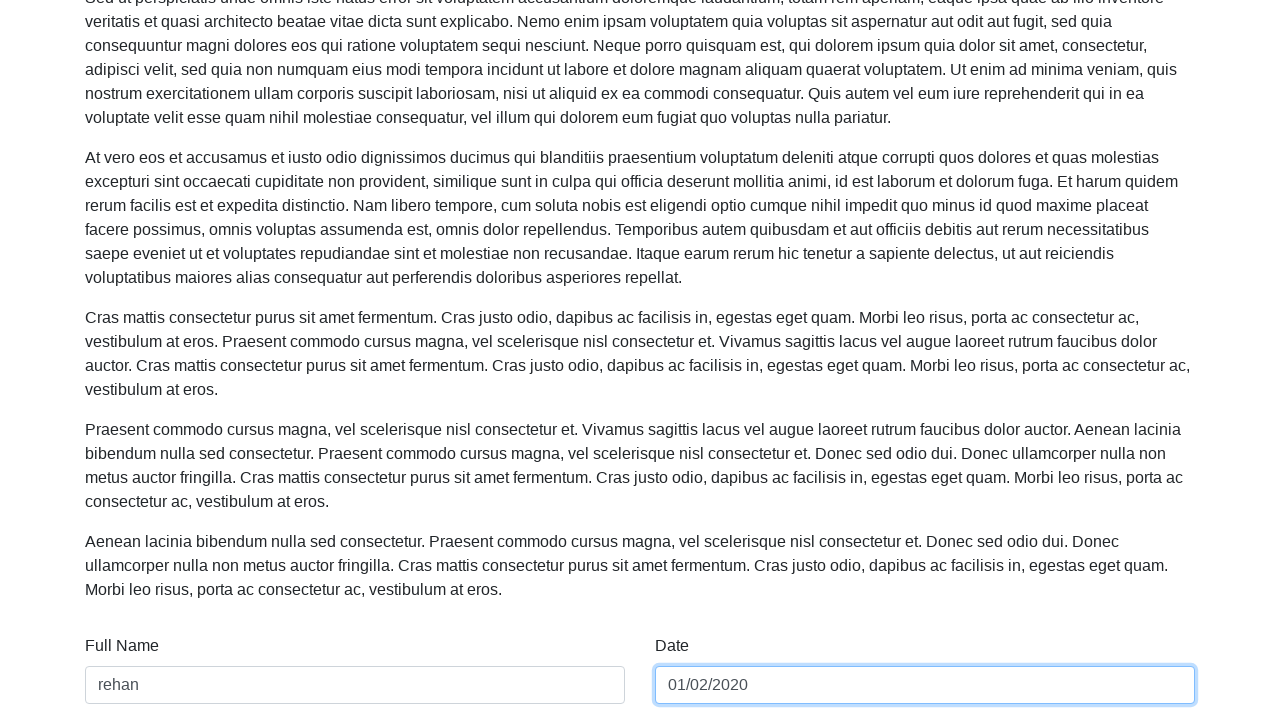